Tests that clicking the "Get started" link navigates to a page with an Installation heading

Starting URL: https://playwright.dev/

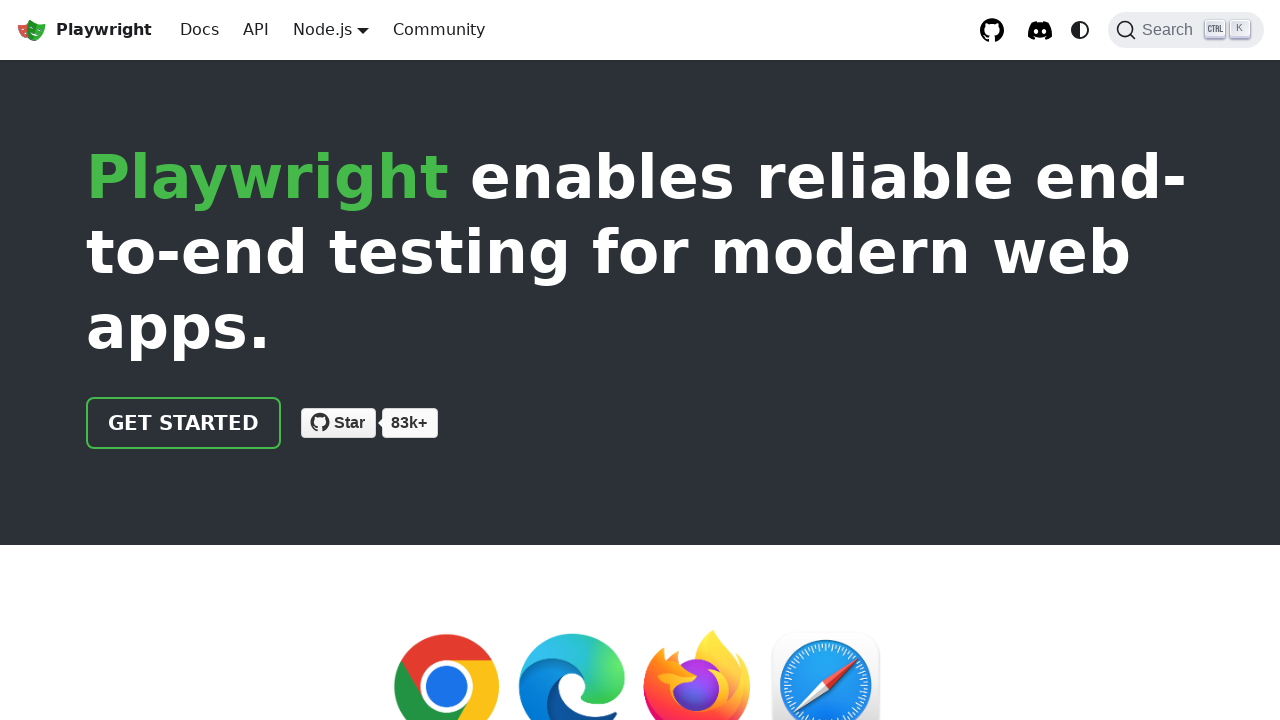

Clicked the 'Get started' link at (184, 423) on internal:role=link[name="Get started"i]
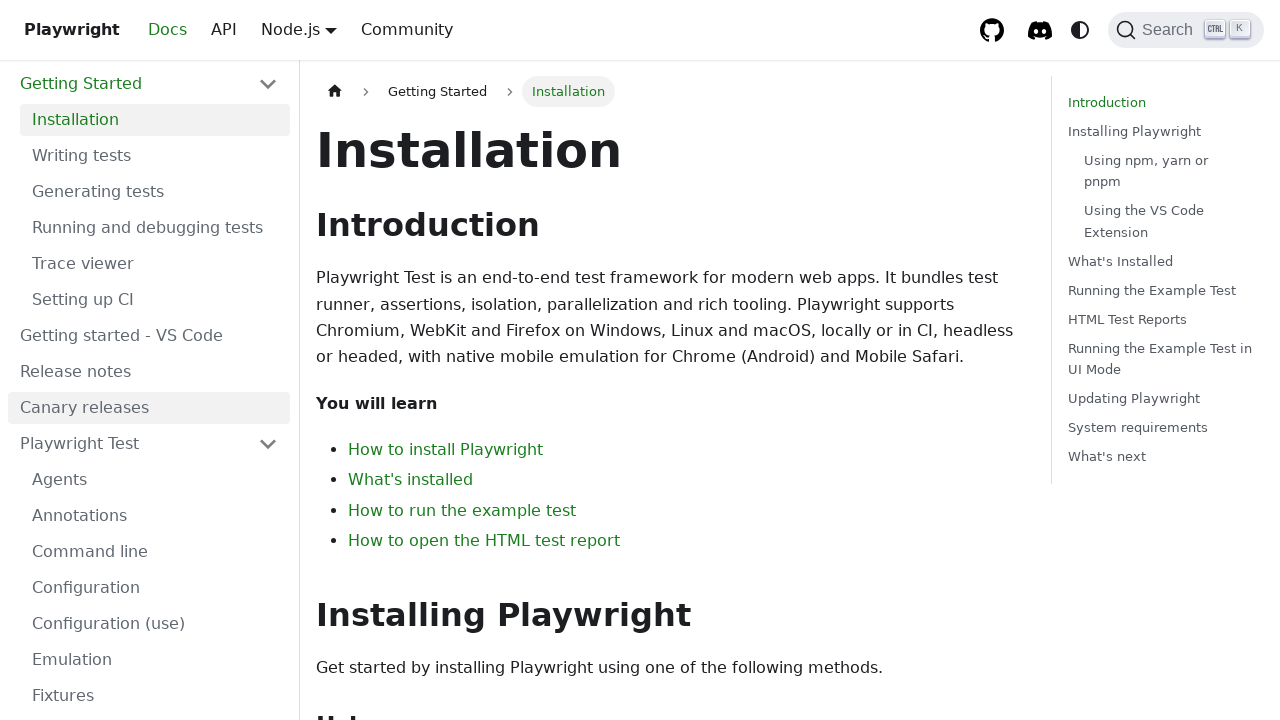

Verified that the 'Installation' heading is visible on the page
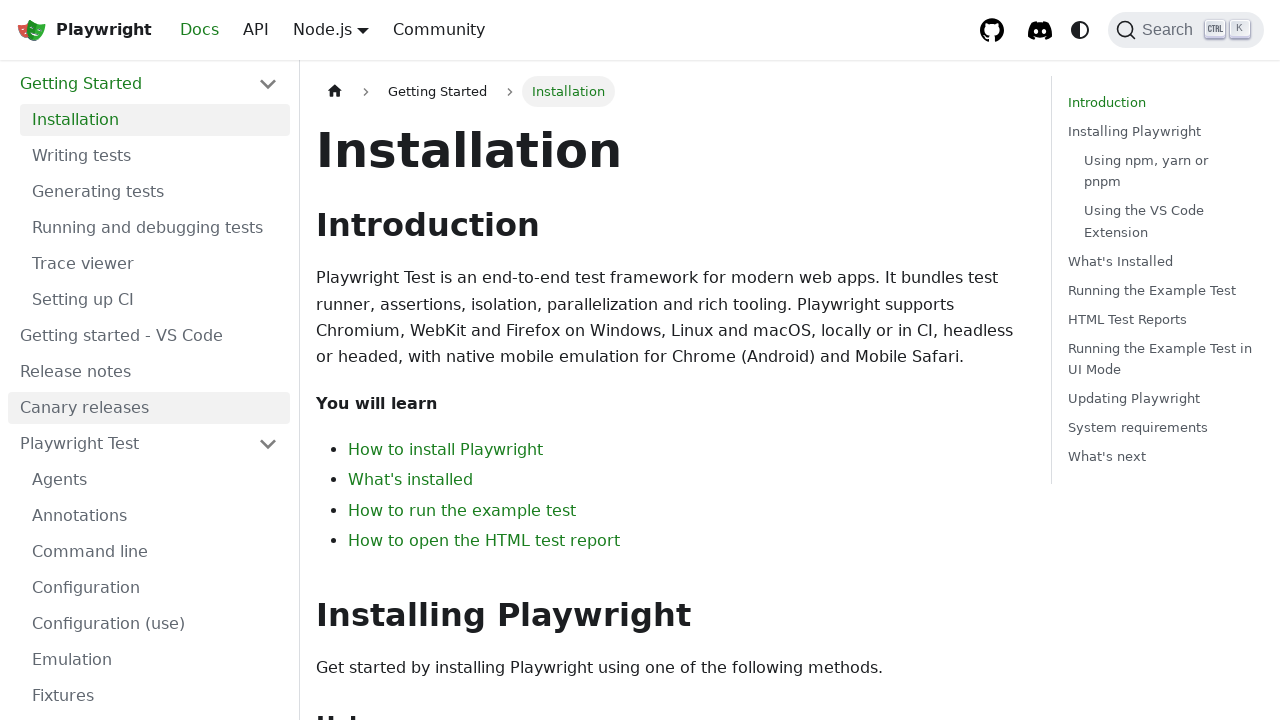

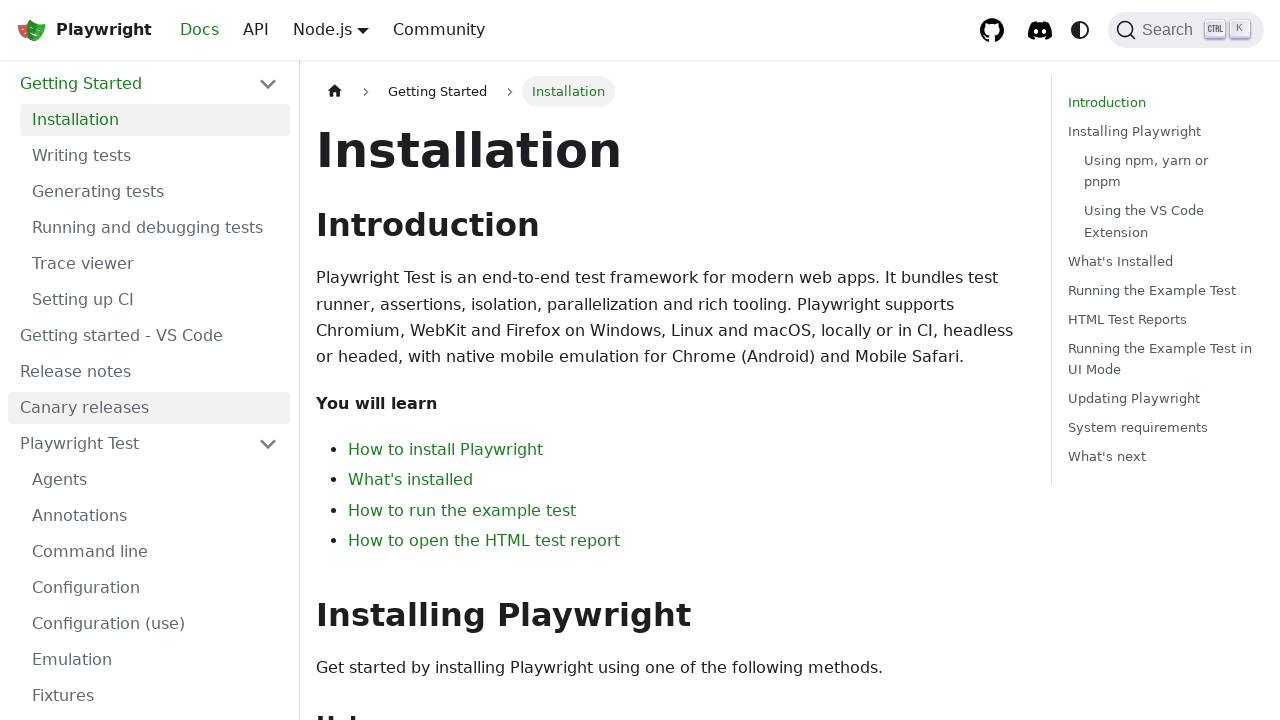